Tests AJAX functionality by clicking a button that triggers an asynchronous request and waiting for a success message to appear

Starting URL: http://uitestingplayground.com/ajax

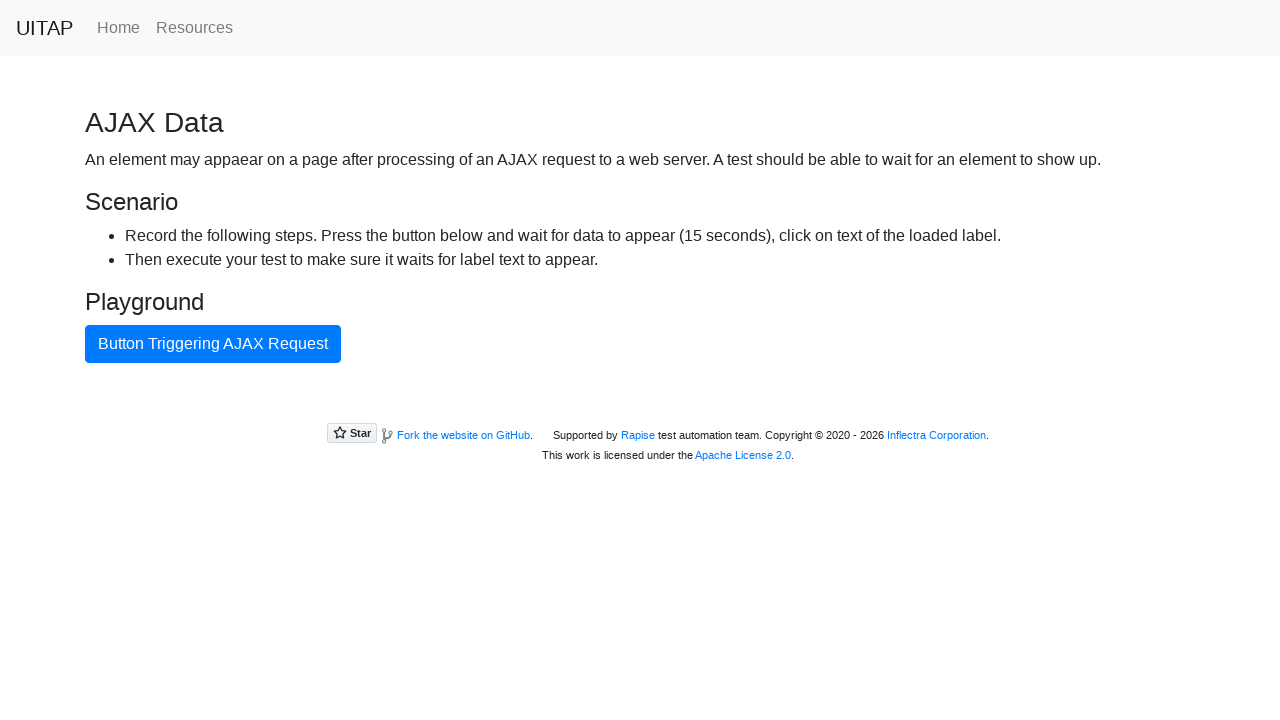

Clicked the primary button to trigger AJAX request at (213, 344) on button.btn-primary
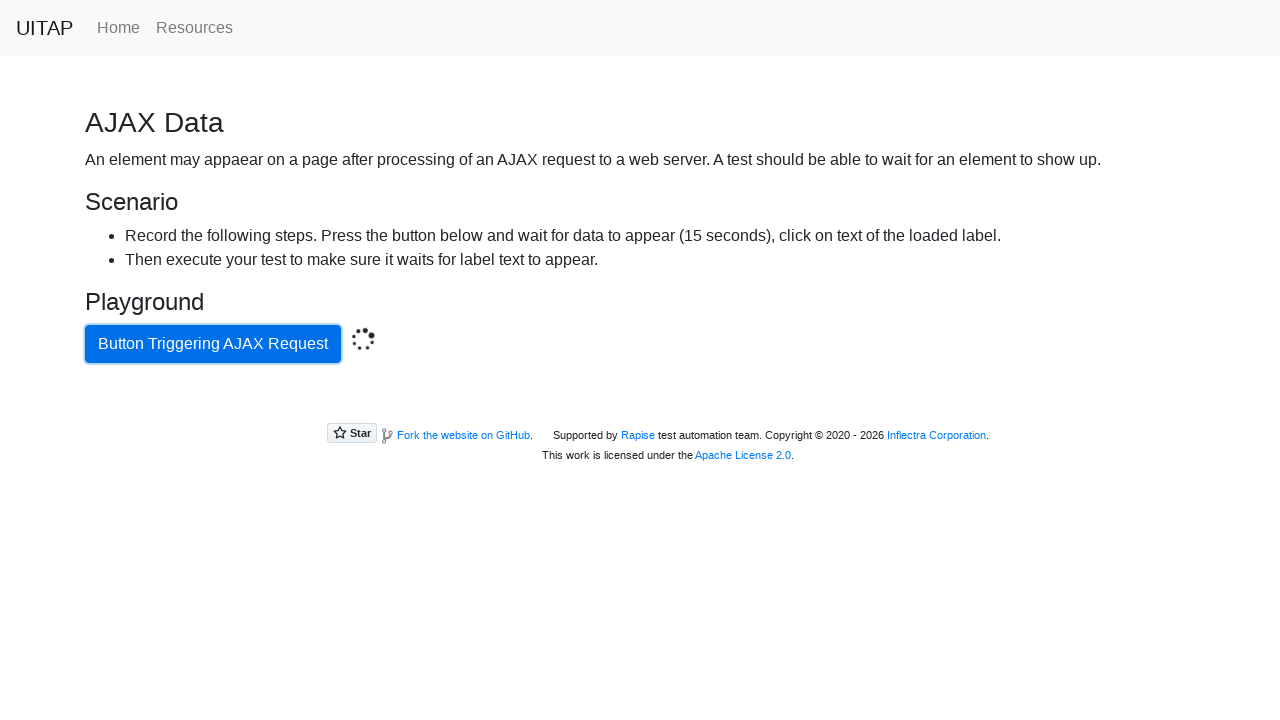

Success message appeared after AJAX request completed
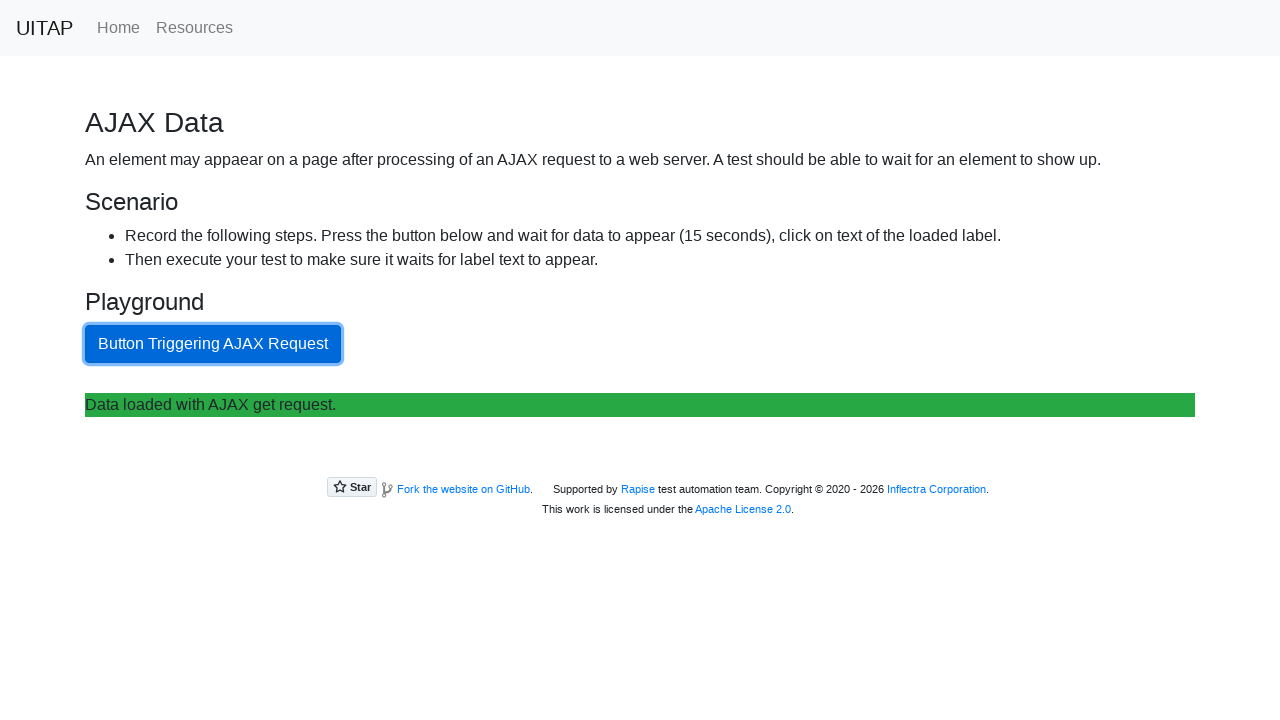

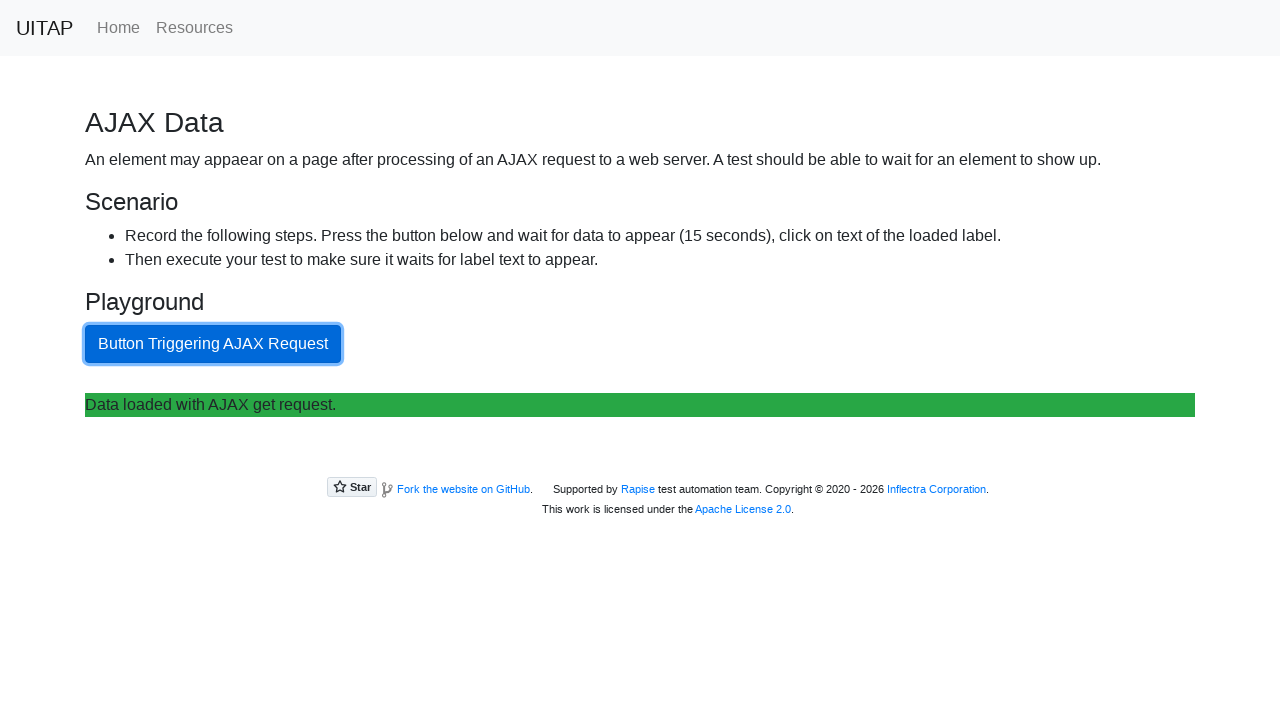